Tests browser navigation methods by navigating to Selenium website, maximizing window, refreshing the page, navigating back, and then navigating forward.

Starting URL: https://www.selenium.dev/

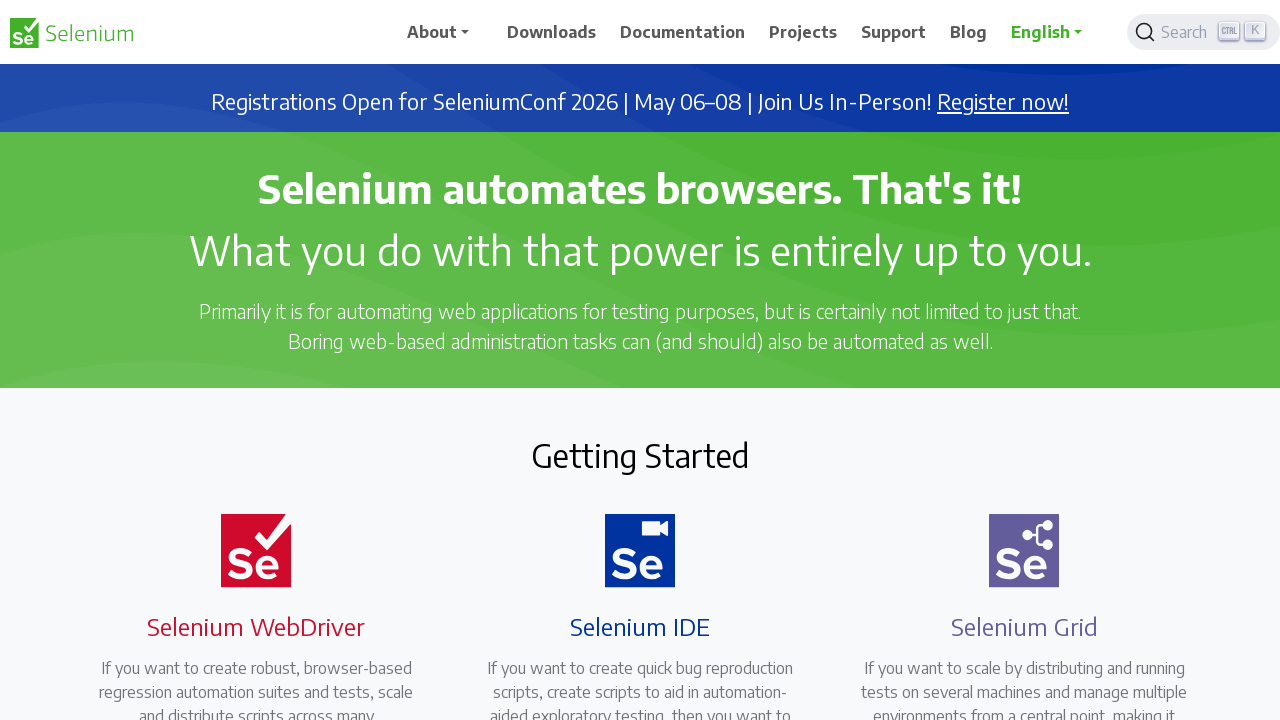

Set viewport size to 1920x1080
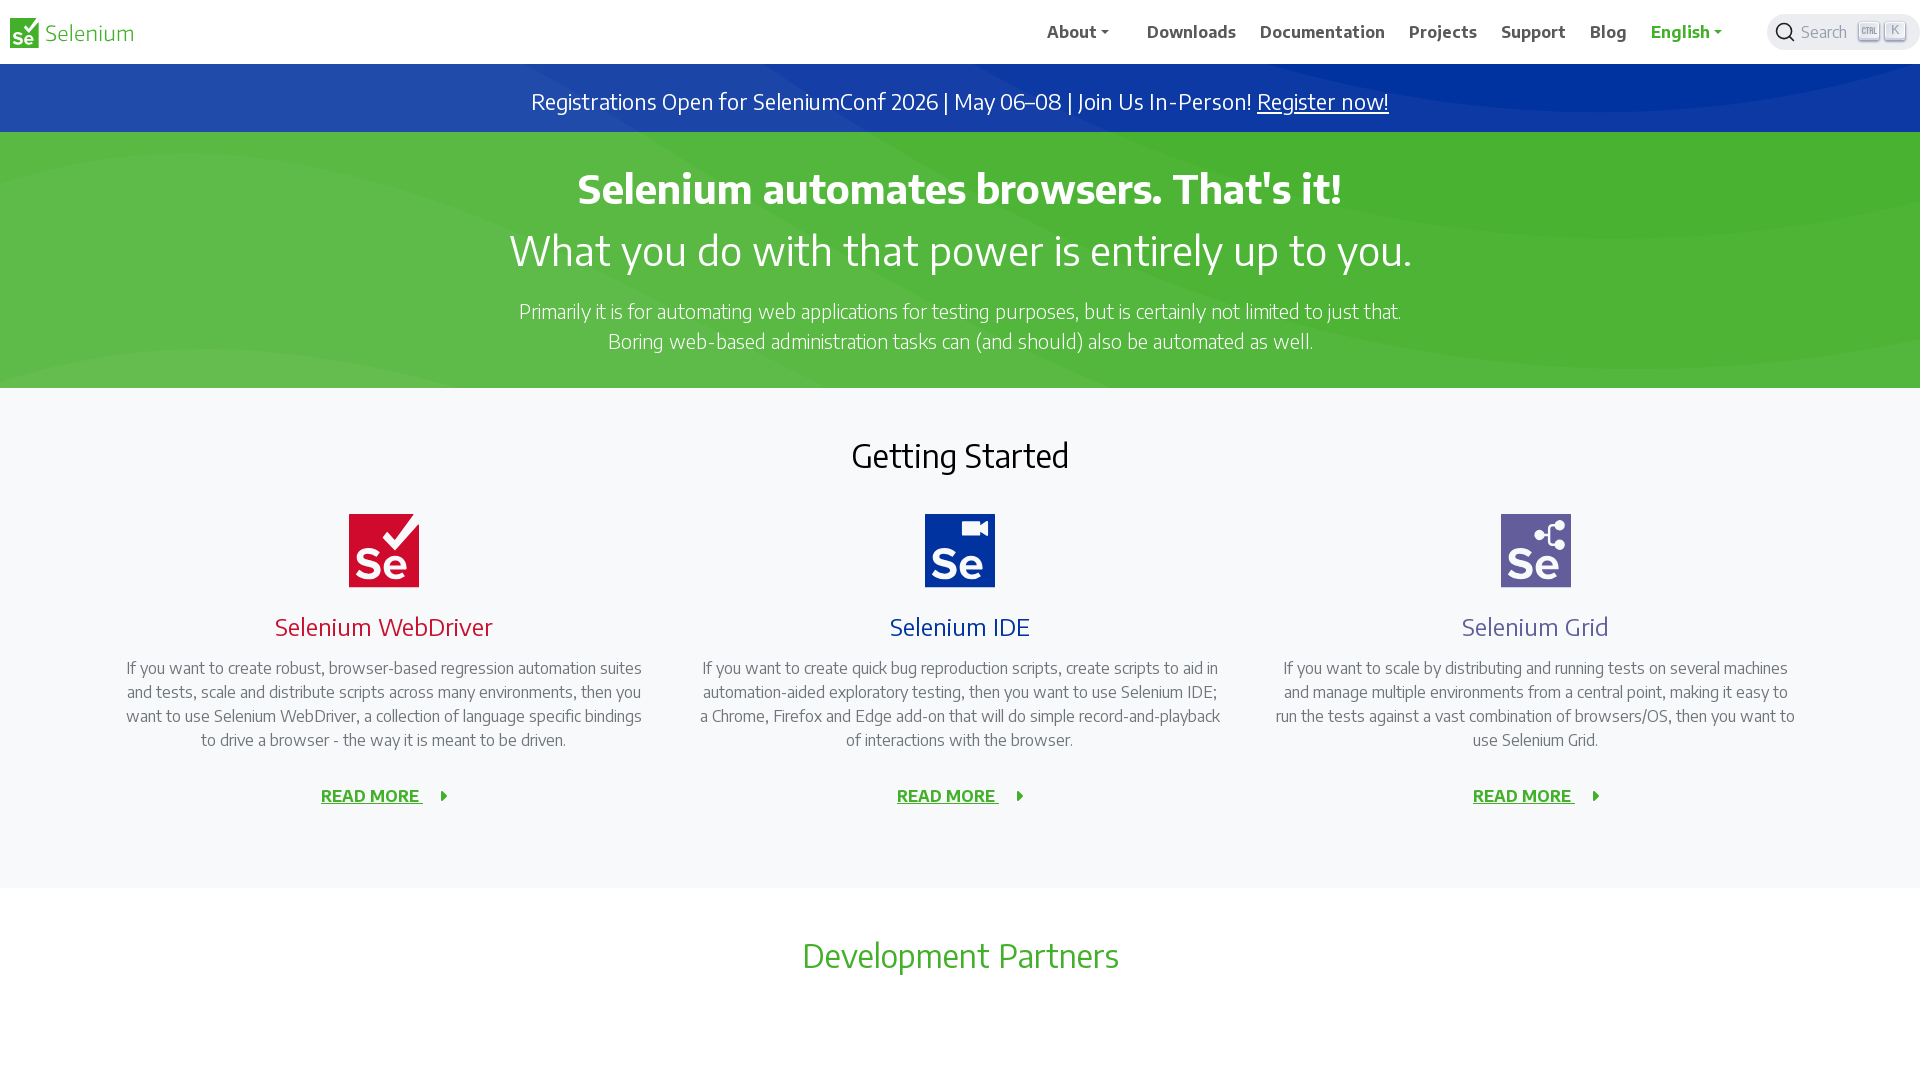

Waited for page to load (domcontentloaded)
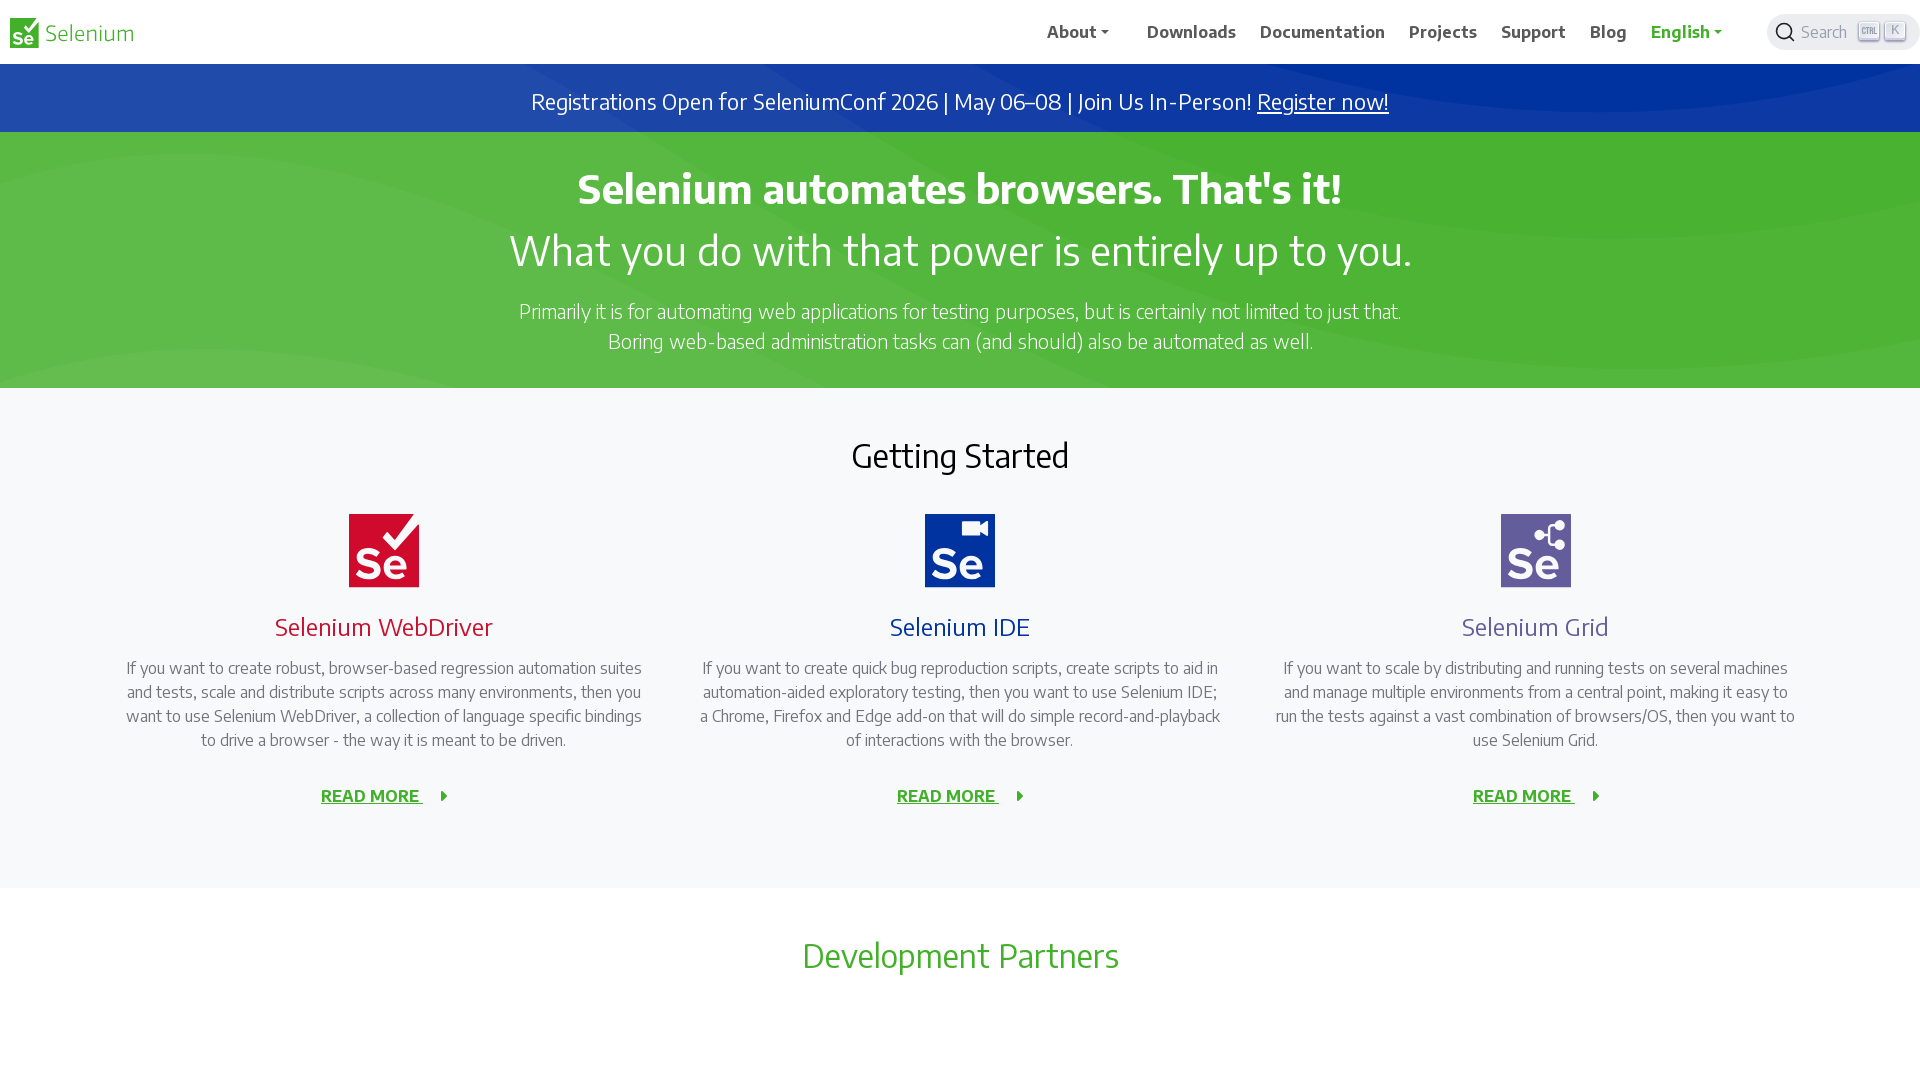

Refreshed the page
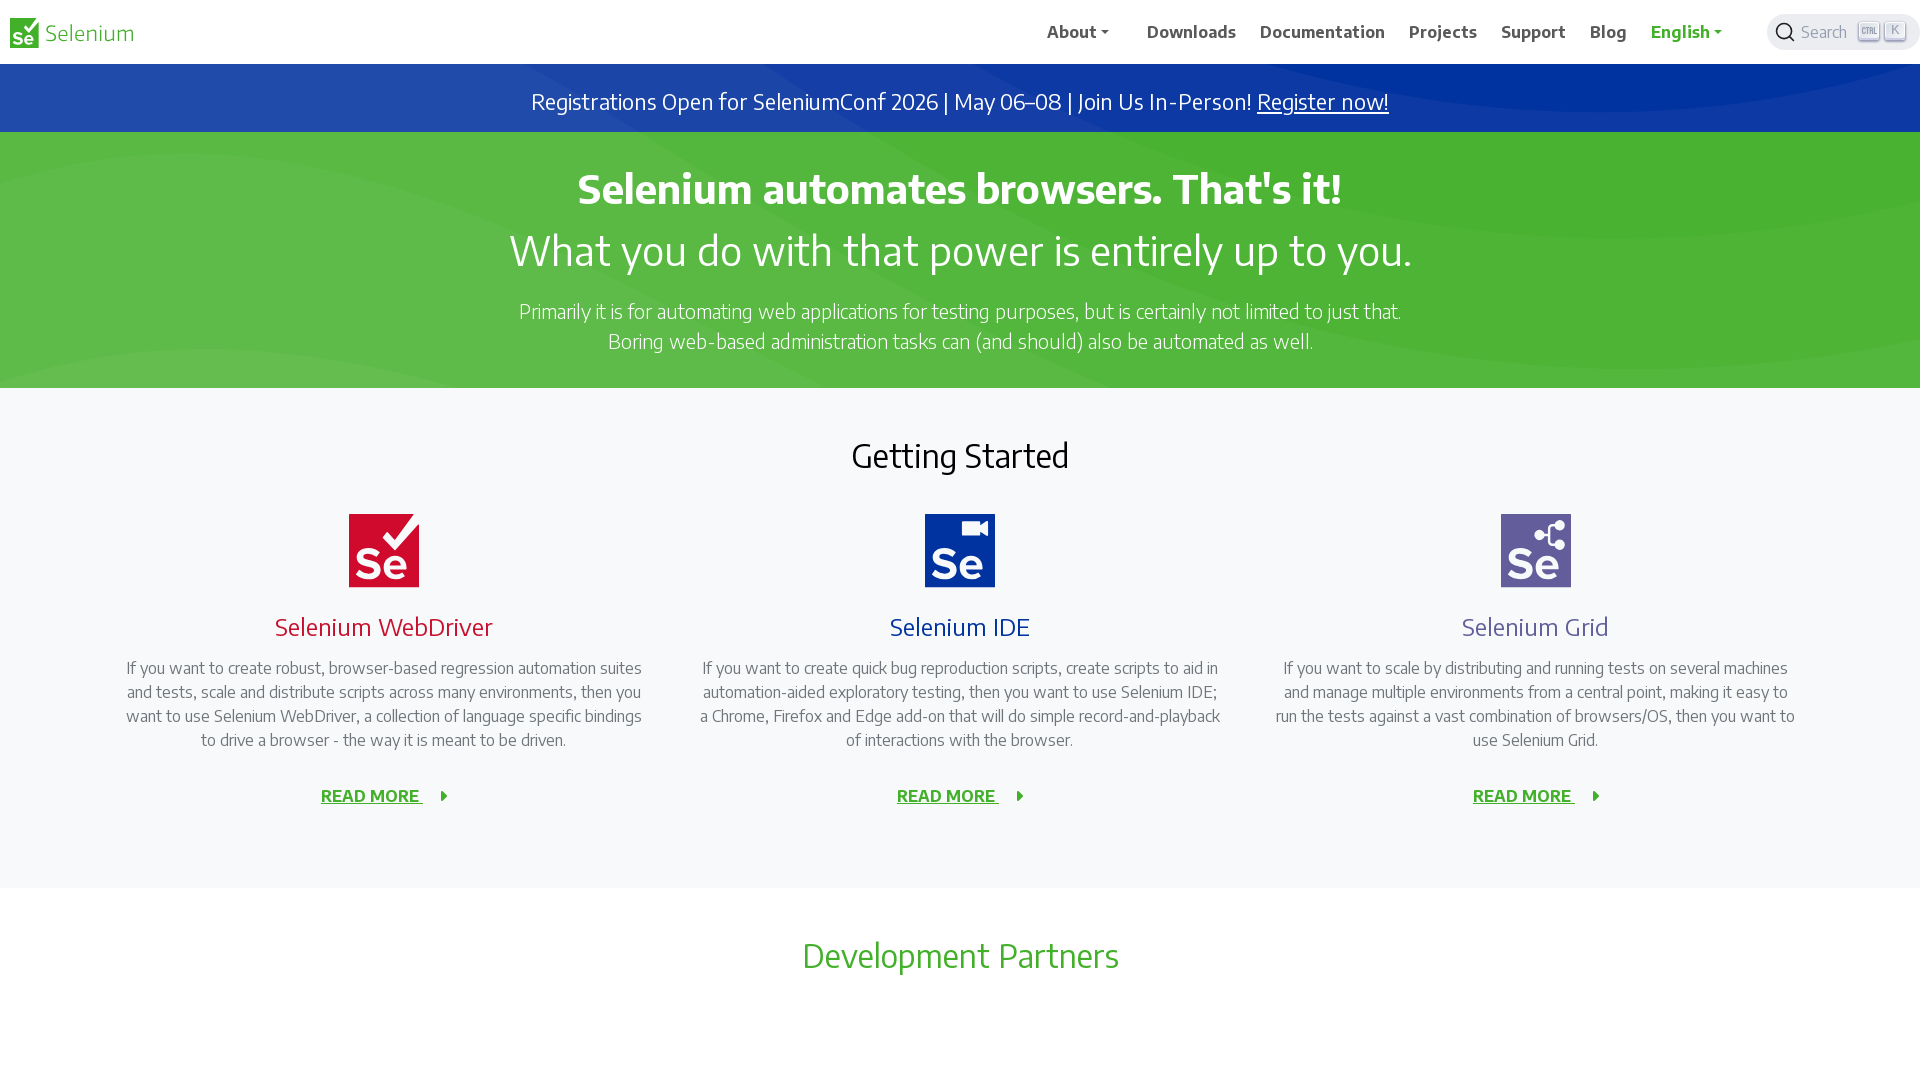

Waited for page to load after refresh (domcontentloaded)
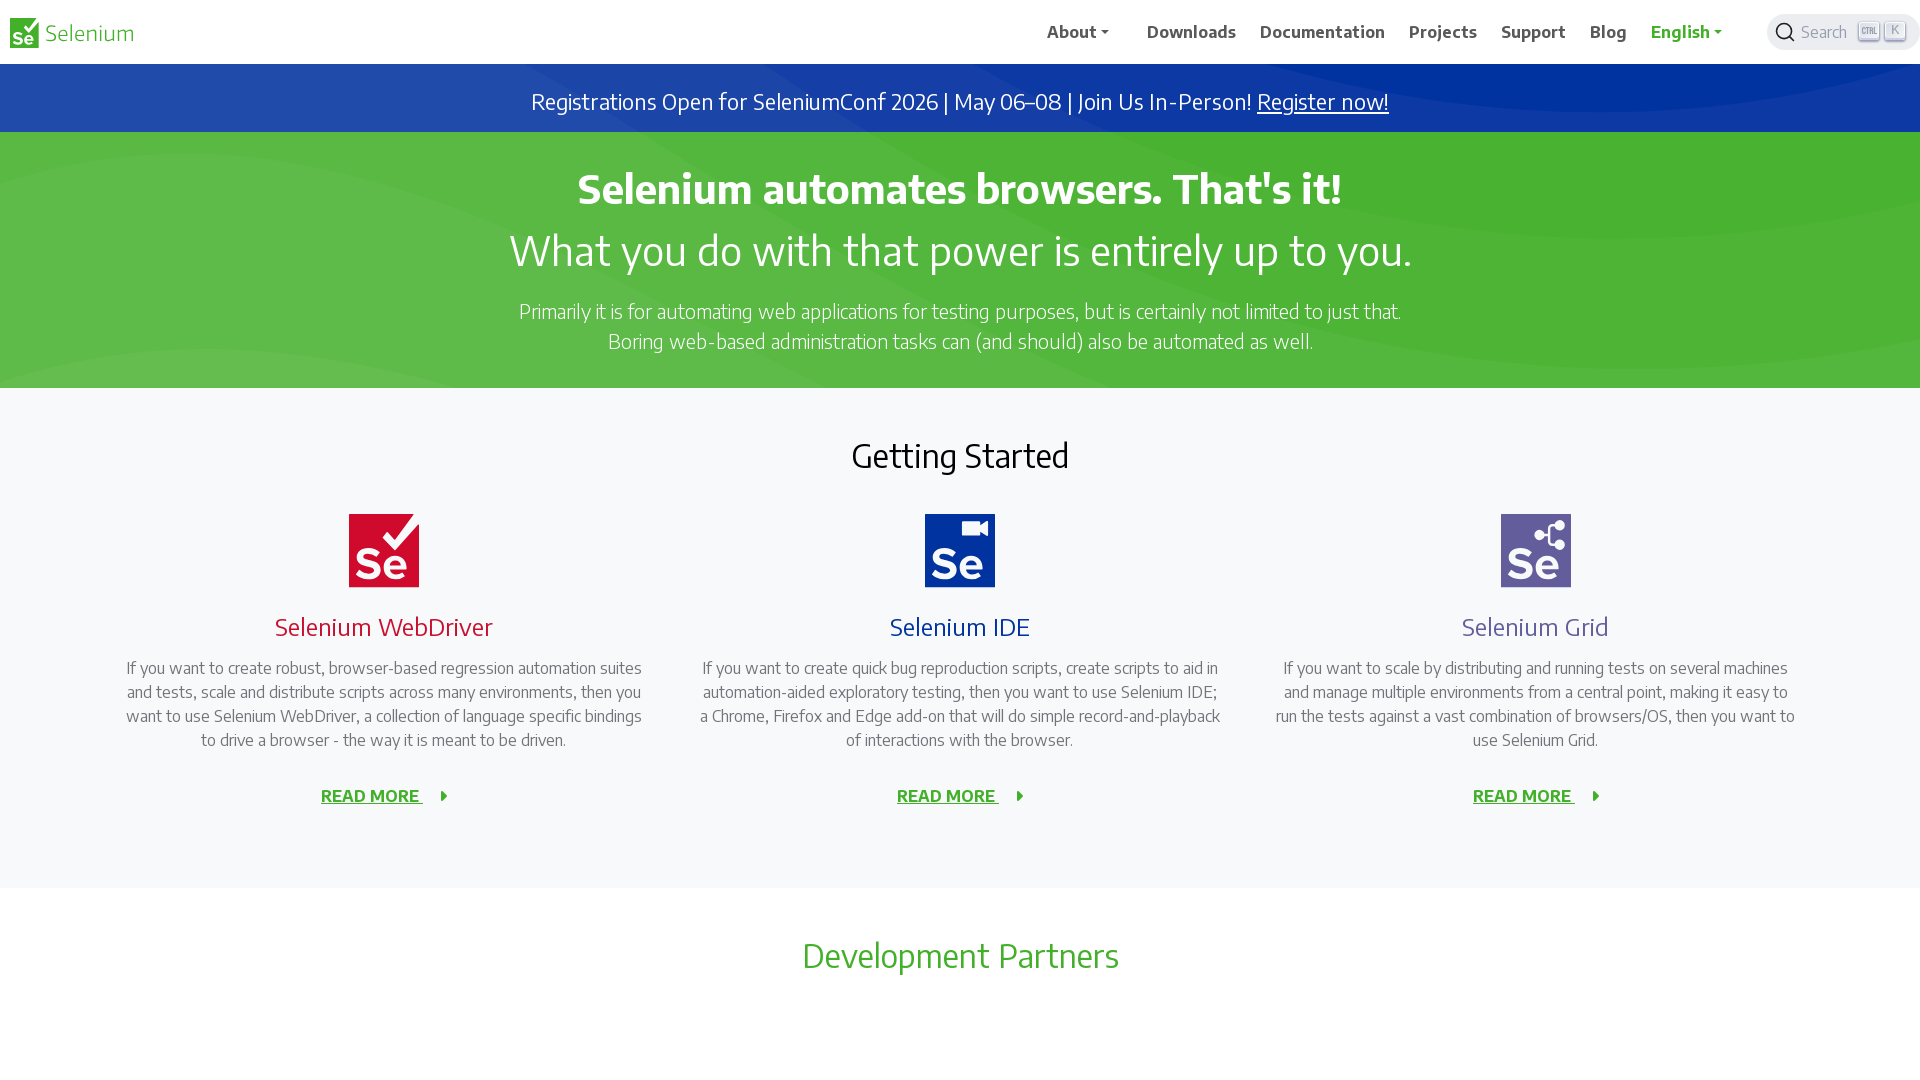

Navigated back in browser history
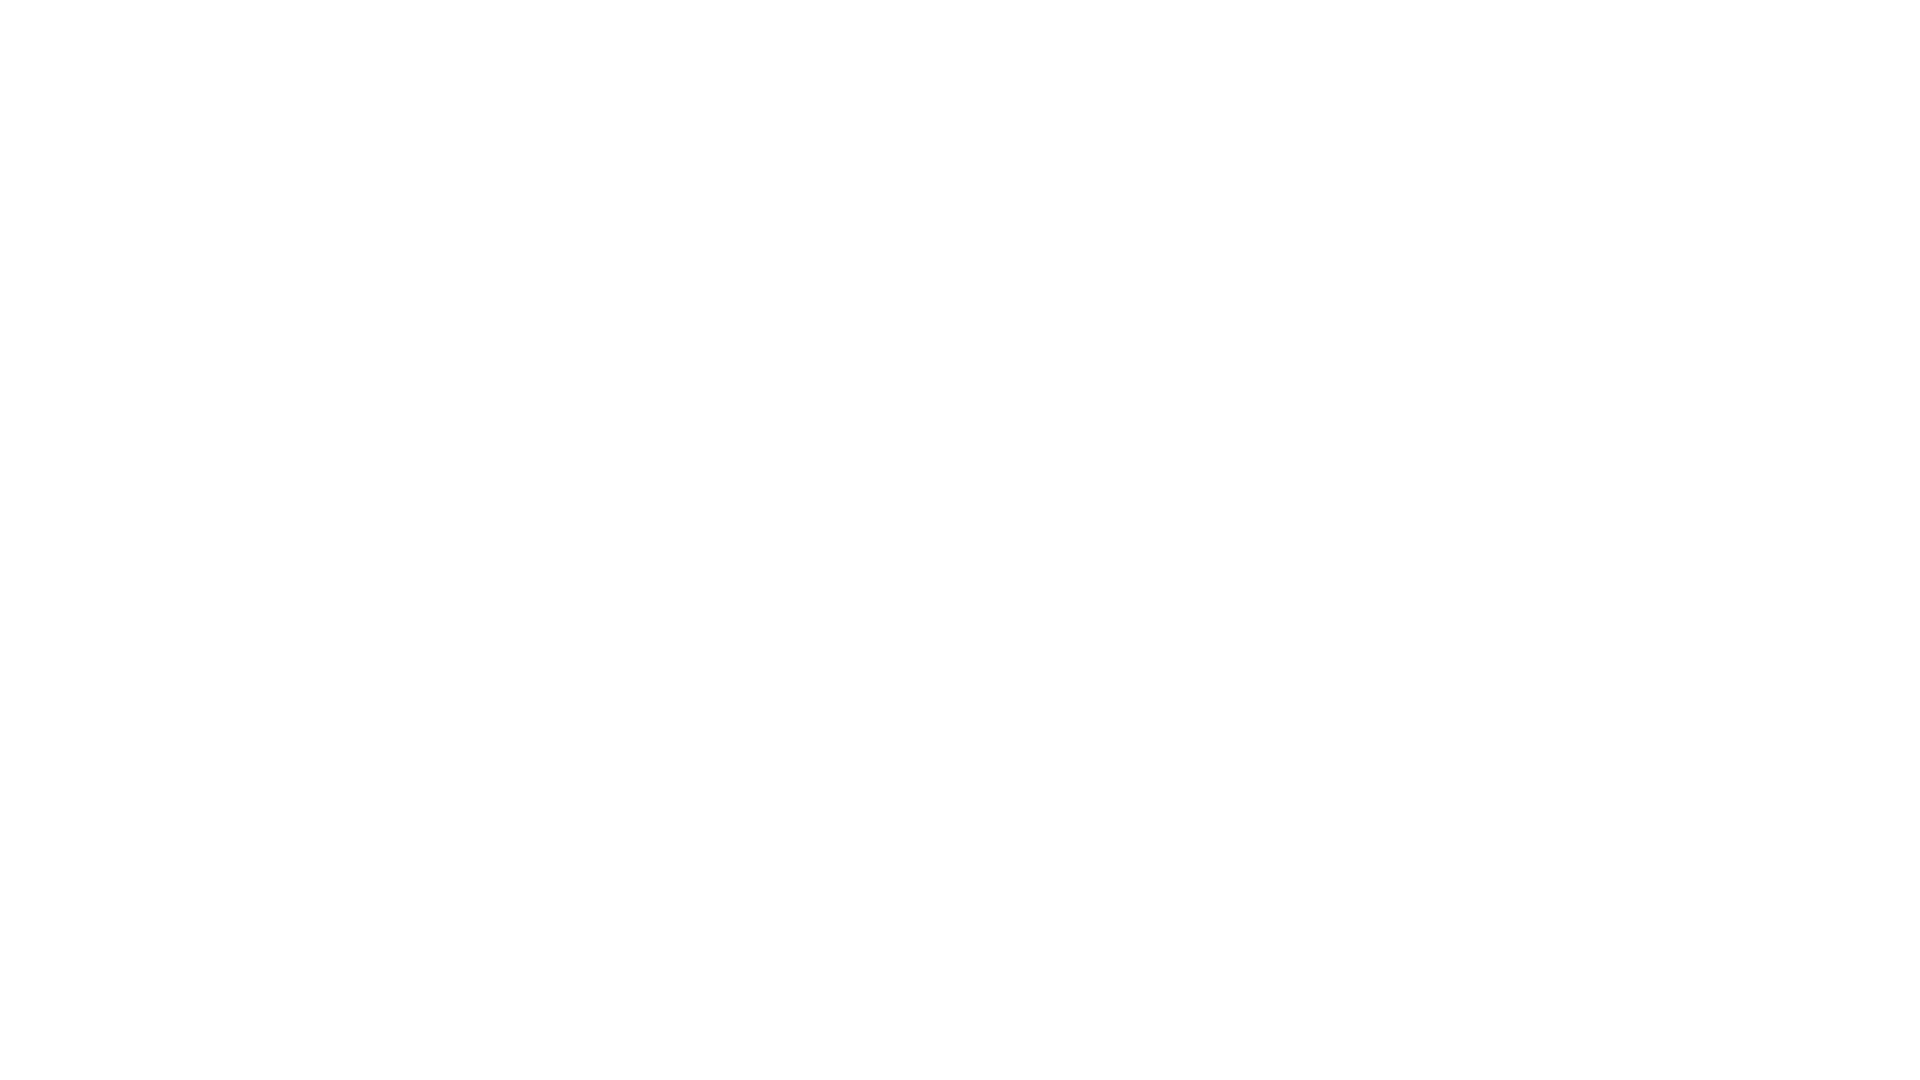

Waited for page to load after navigating back (domcontentloaded)
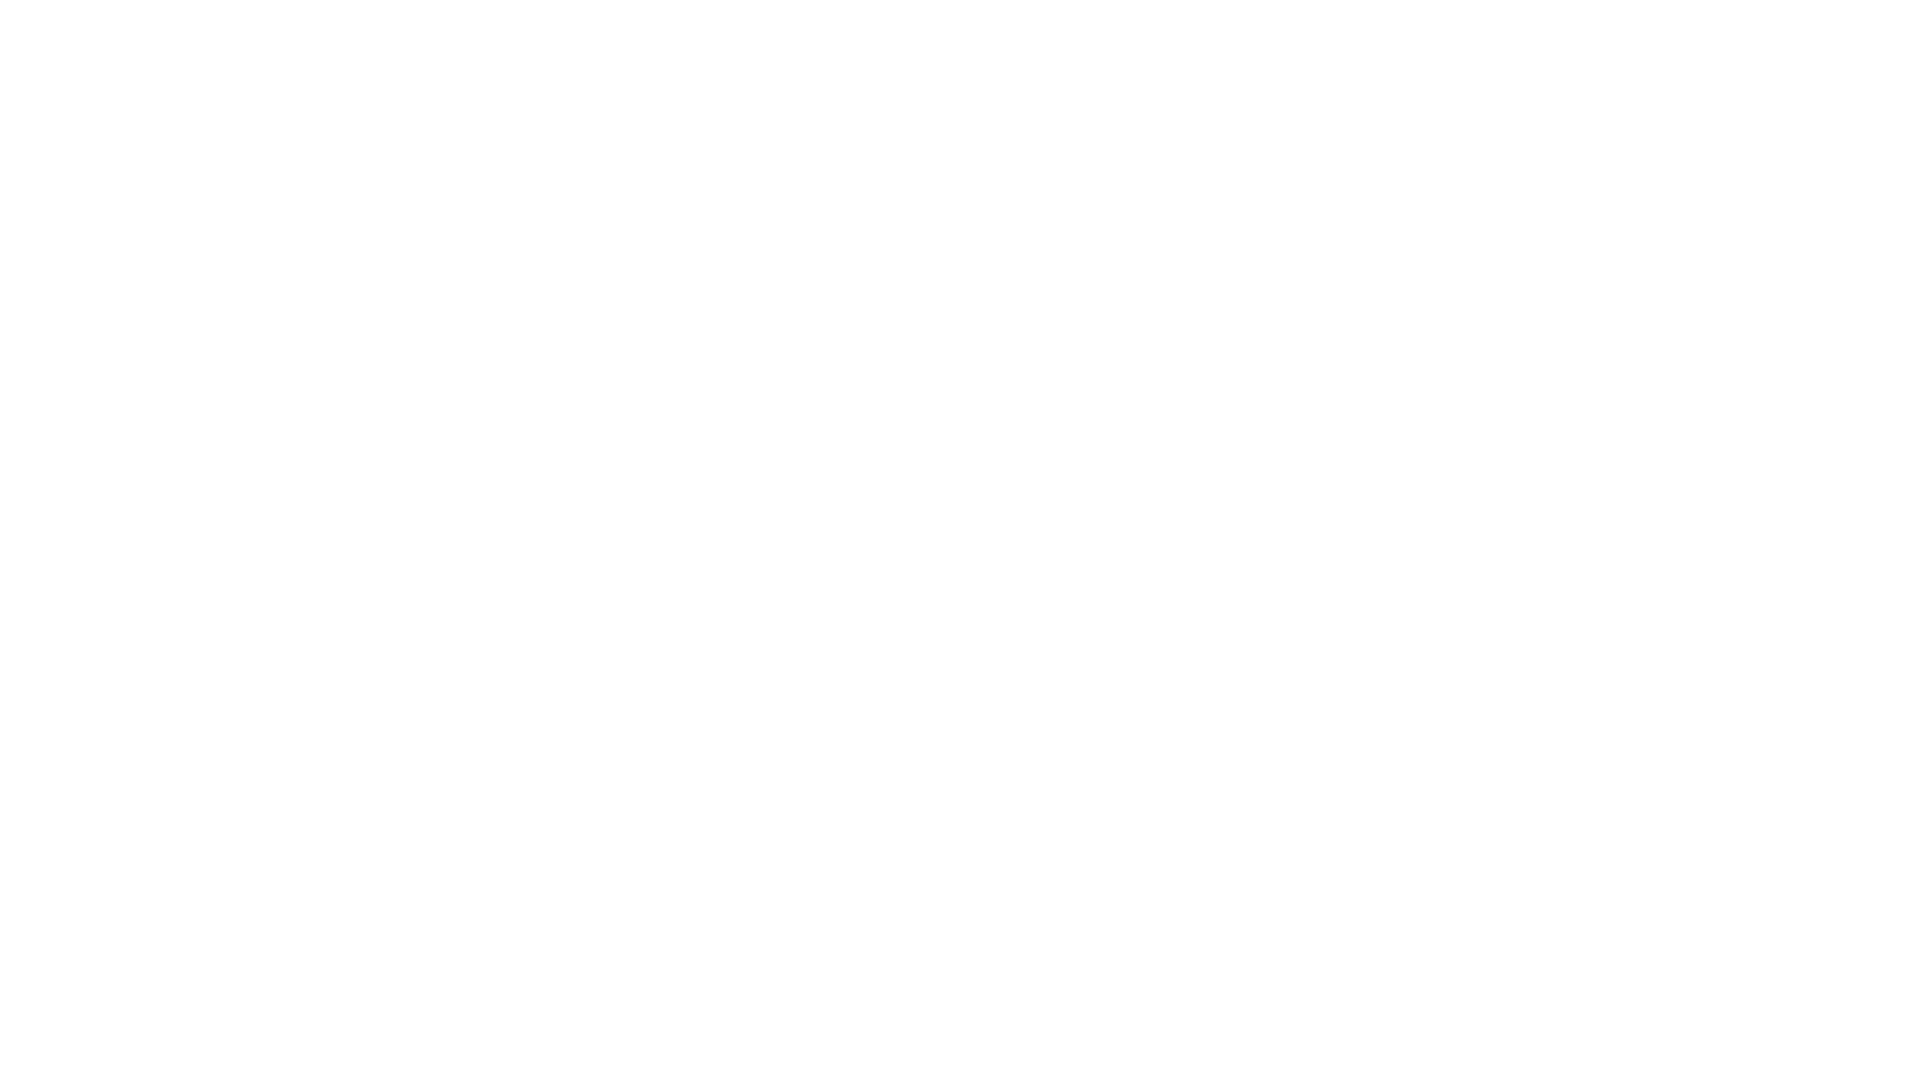

Navigated forward in browser history
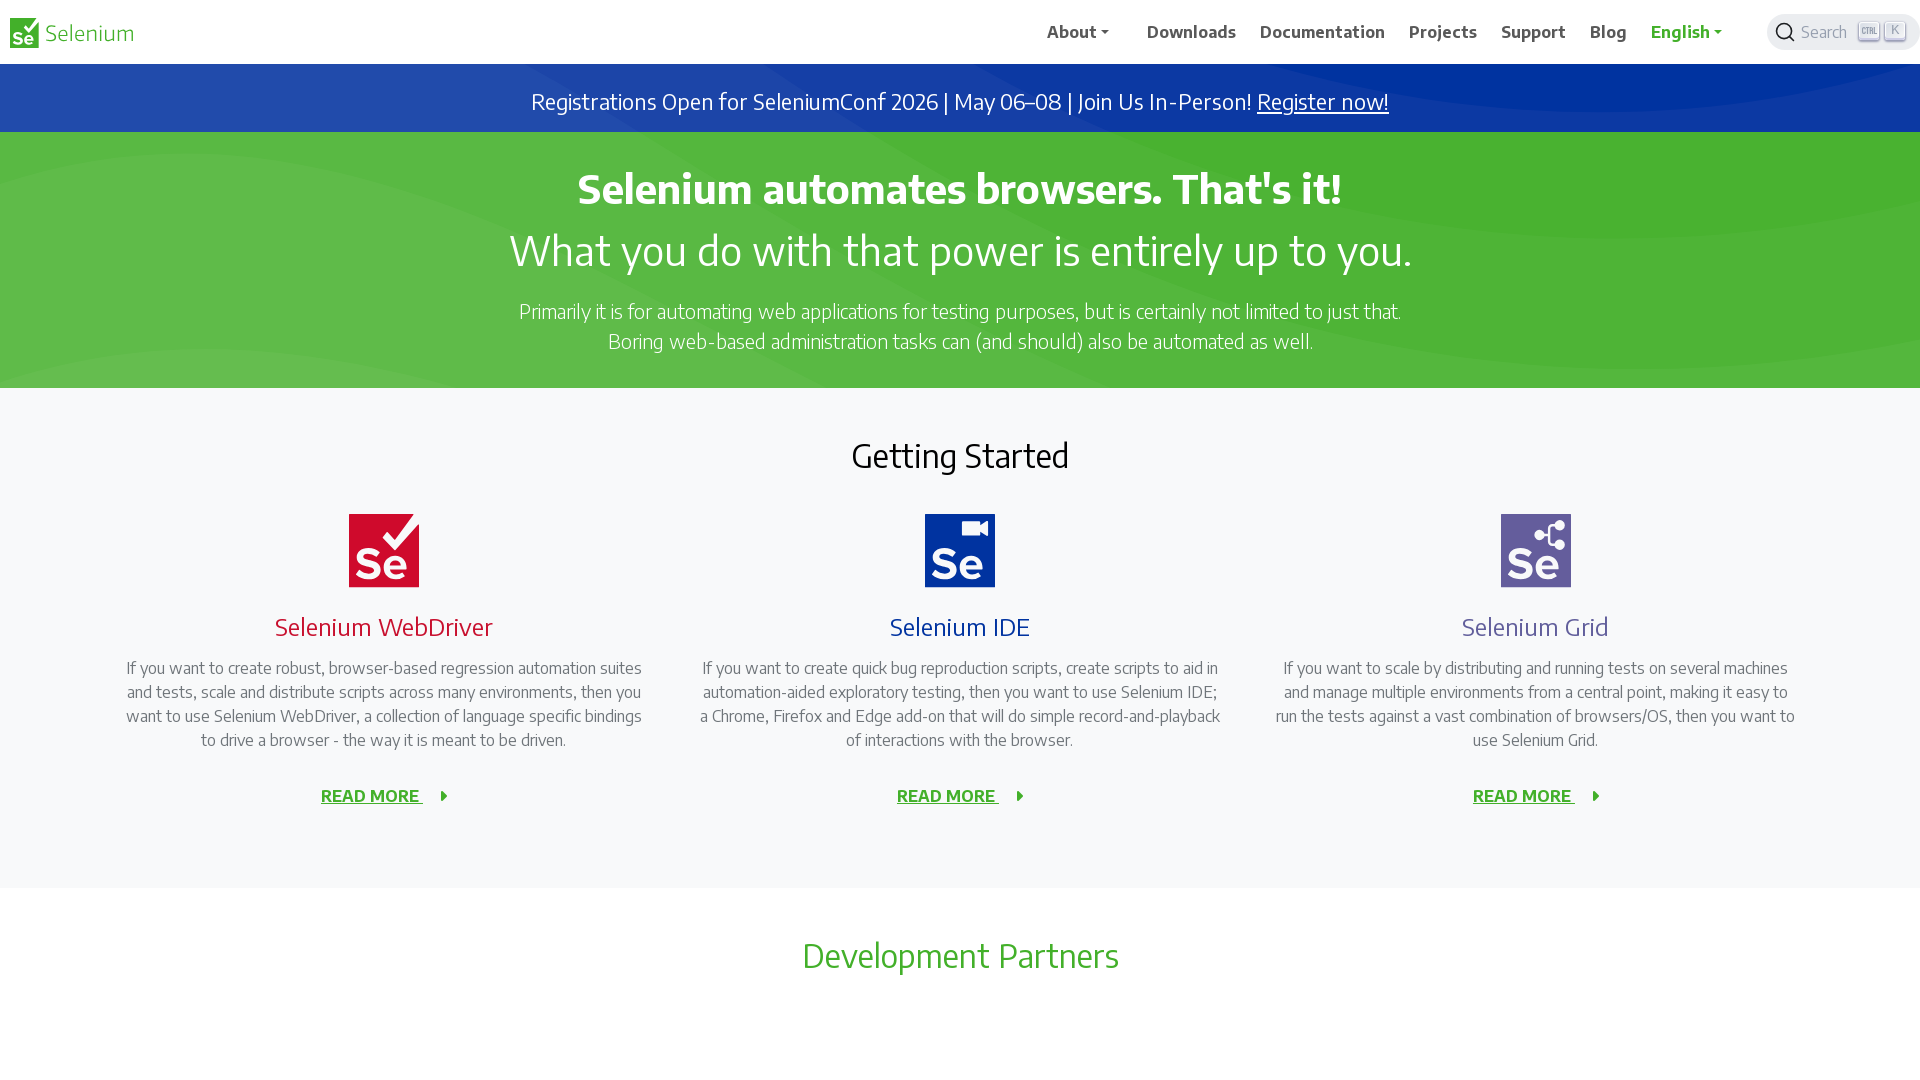

Waited for page to load after navigating forward (domcontentloaded)
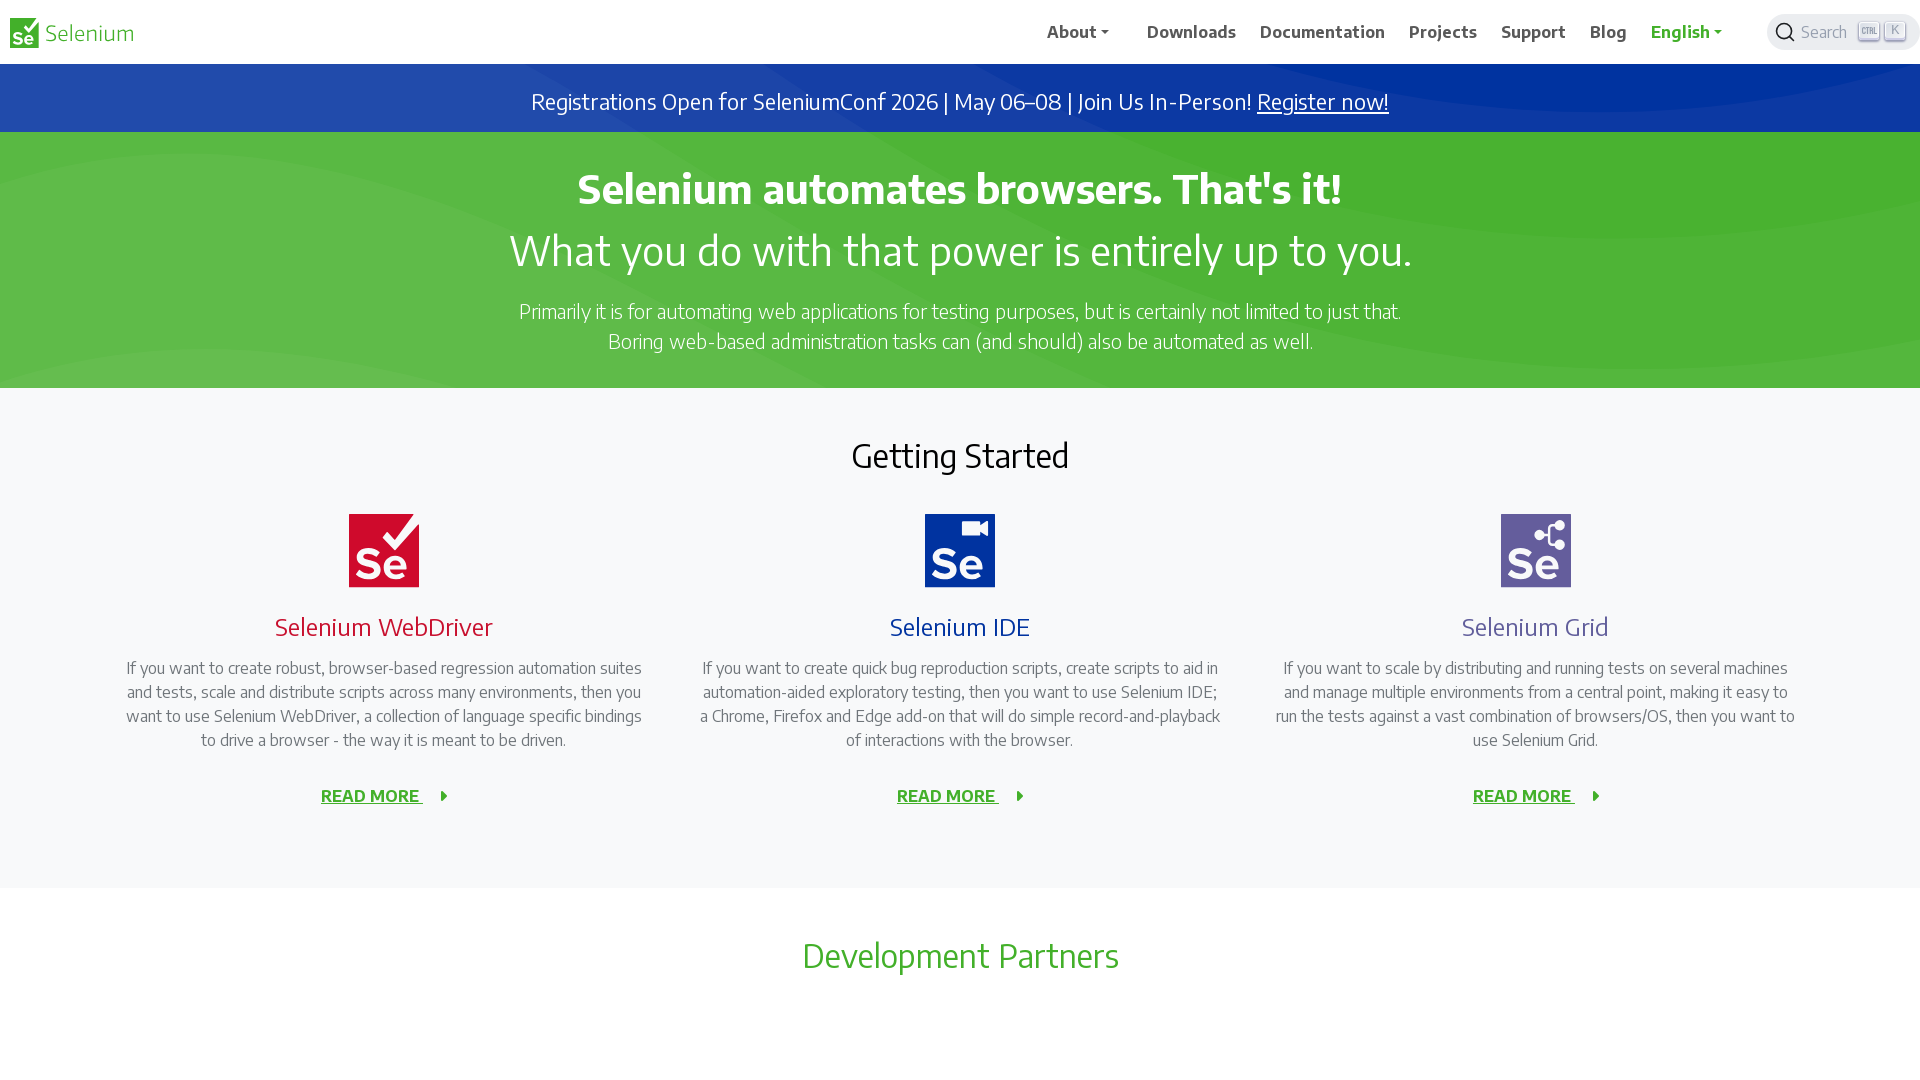

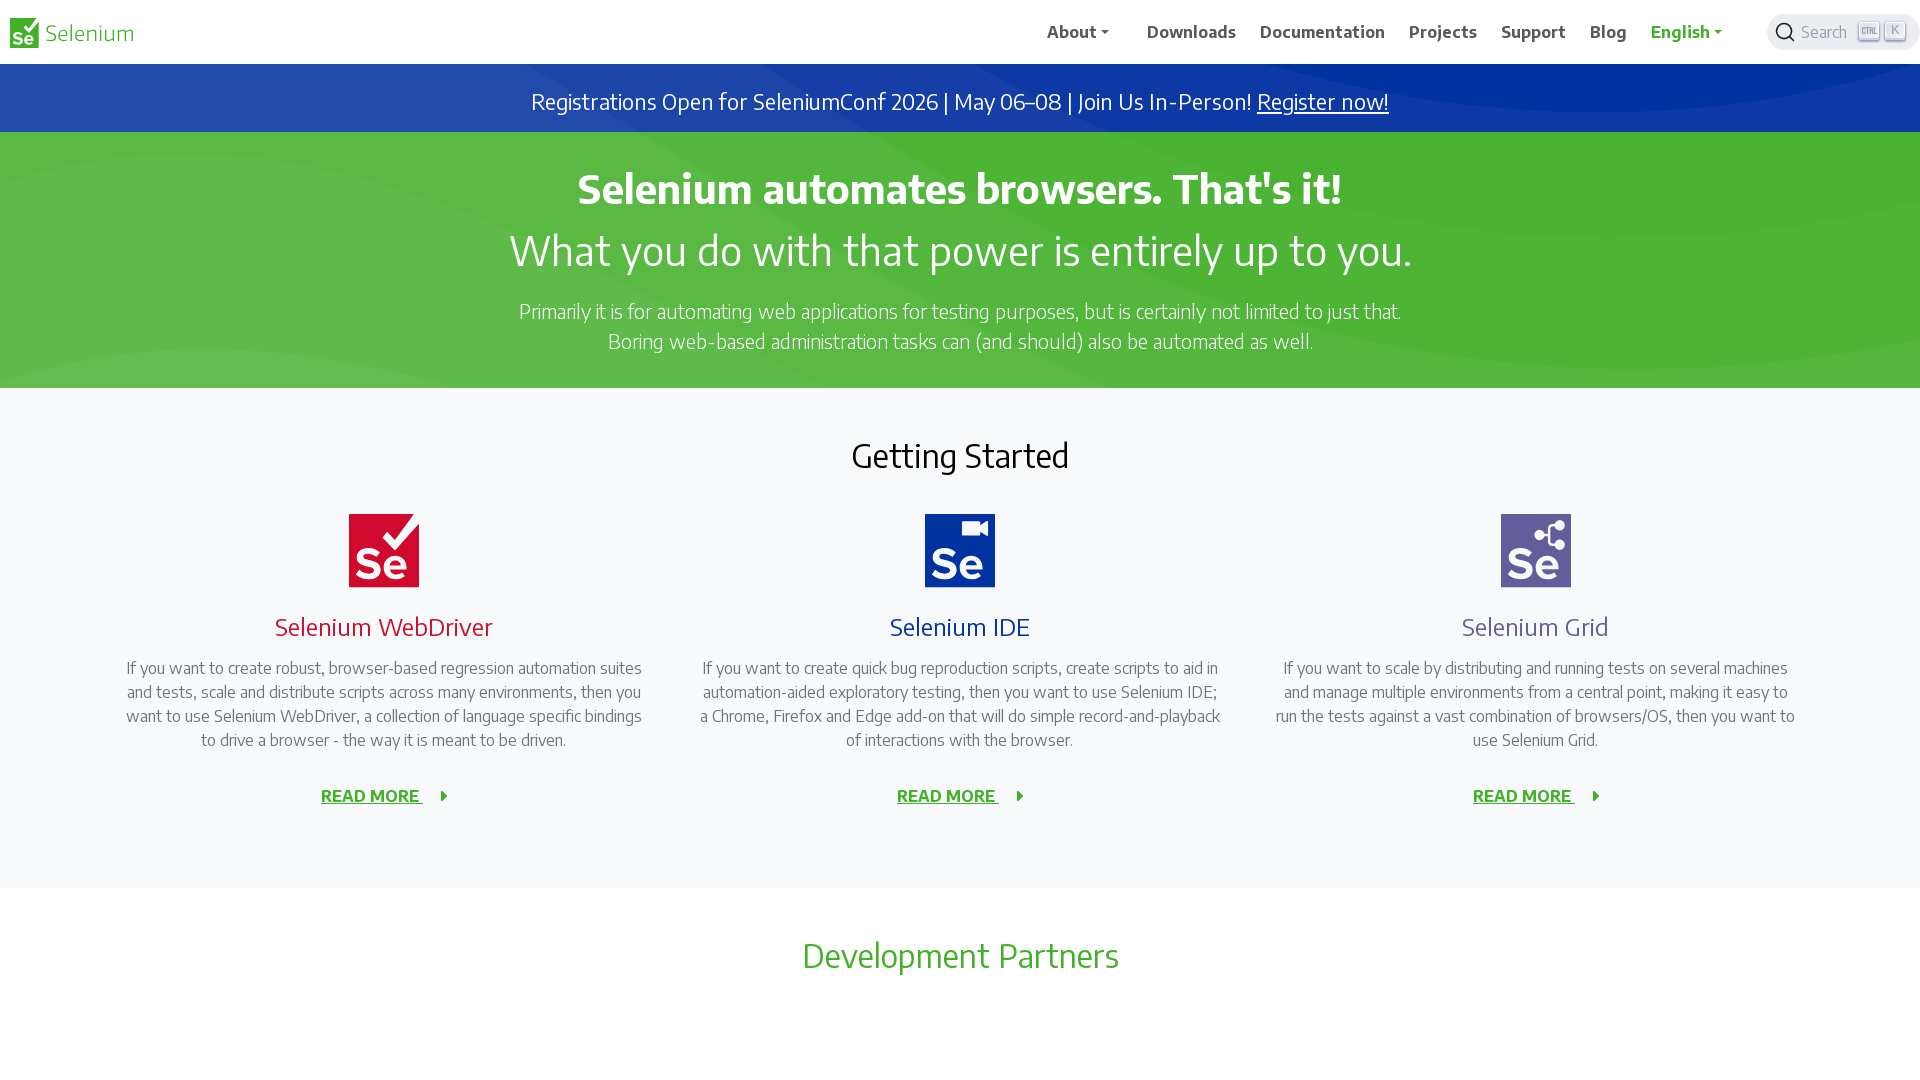